Tests button interactions on the Formy buttons page by clicking various buttons including dropdown menu items

Starting URL: https://formy-project.herokuapp.com/buttons

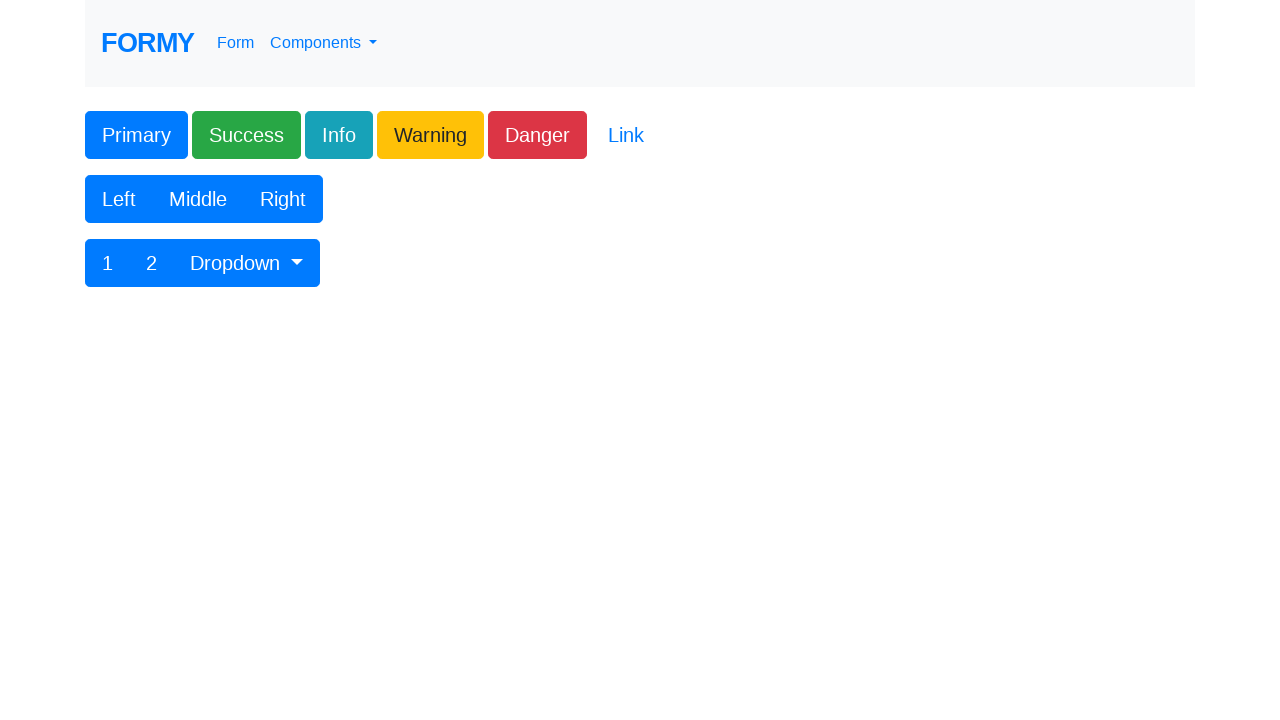

Clicked a button in the form group row at (136, 135) on xpath=//div[contains(@class,'form-group row')]//button >> nth=0
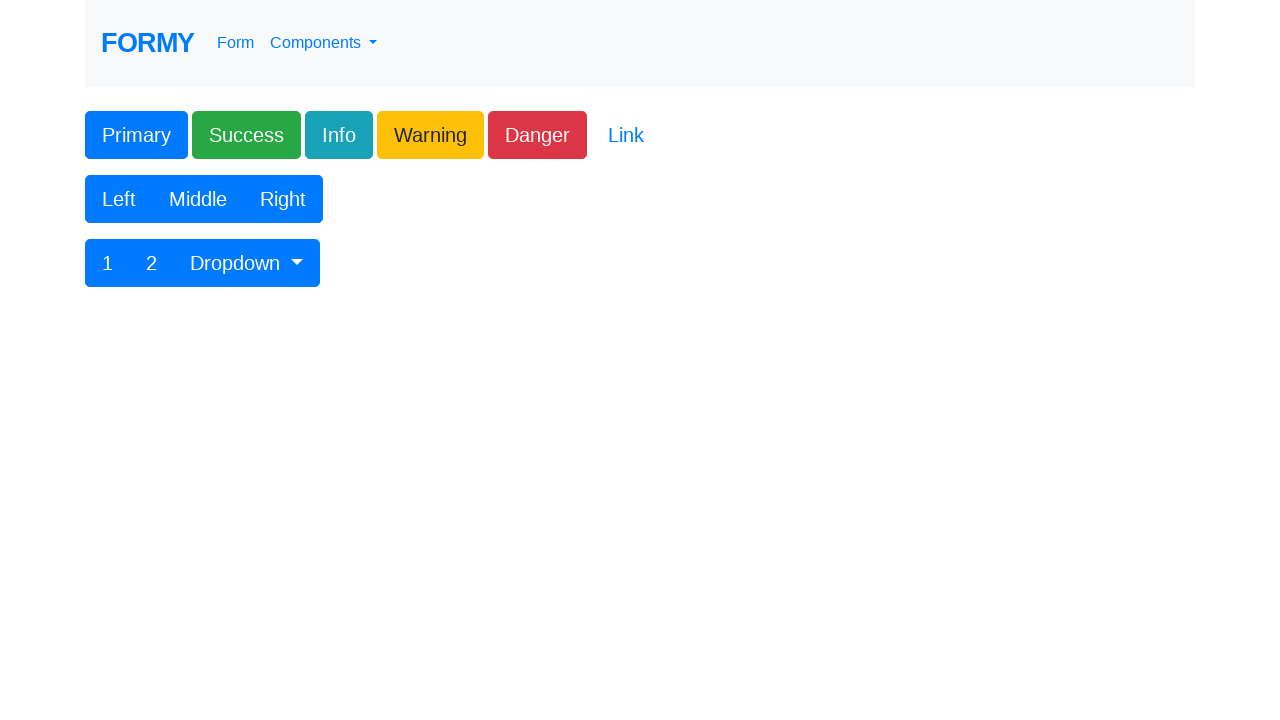

Clicked a button in the form group row at (246, 135) on xpath=//div[contains(@class,'form-group row')]//button >> nth=1
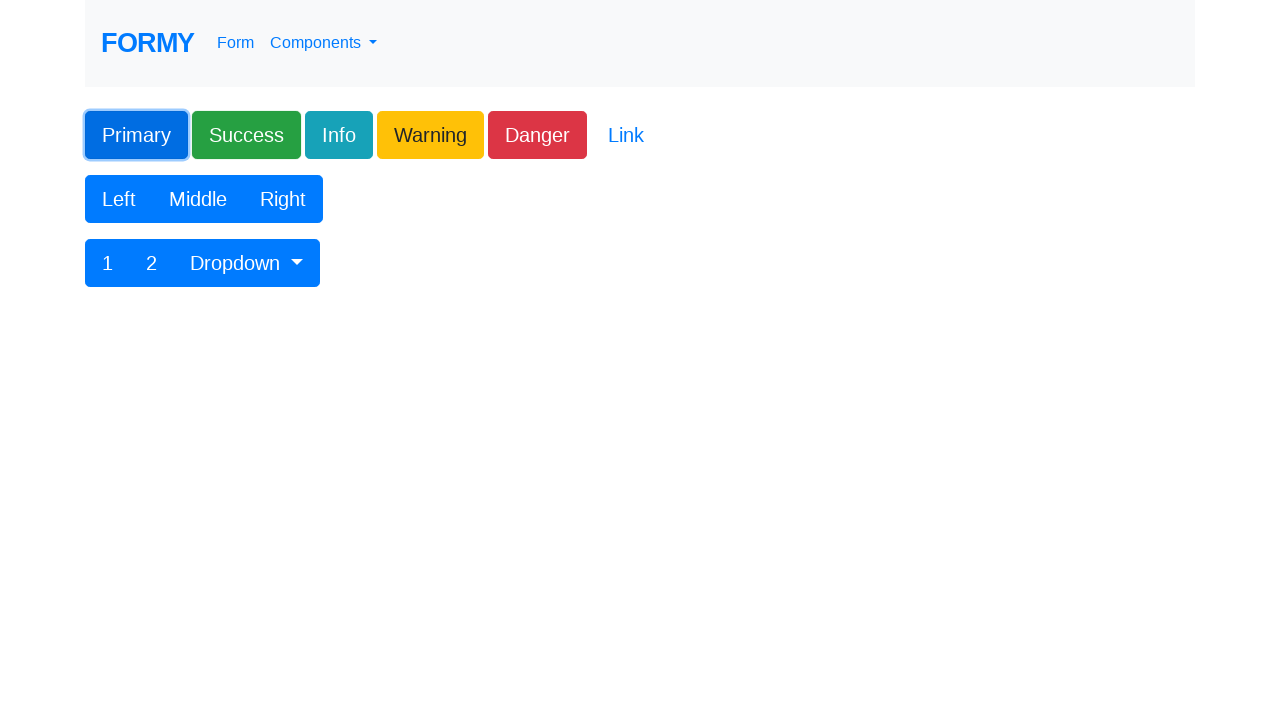

Clicked a button in the form group row at (339, 135) on xpath=//div[contains(@class,'form-group row')]//button >> nth=2
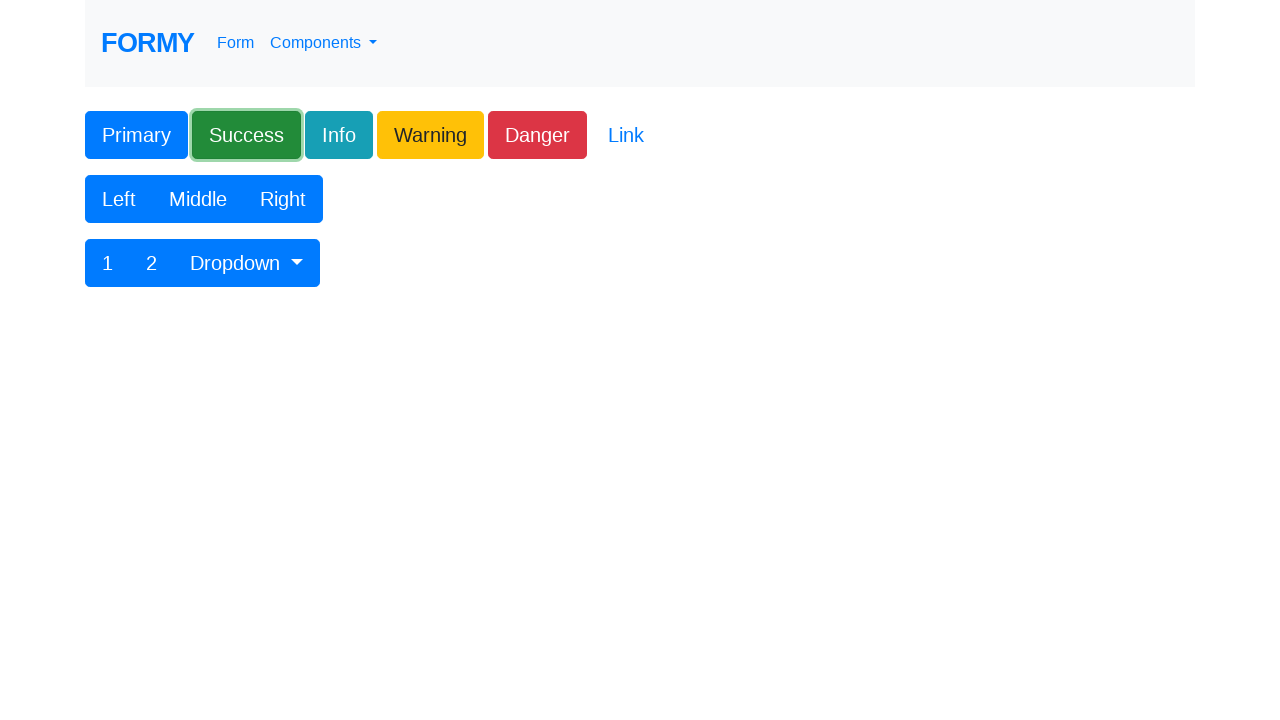

Clicked a button in the form group row at (430, 135) on xpath=//div[contains(@class,'form-group row')]//button >> nth=3
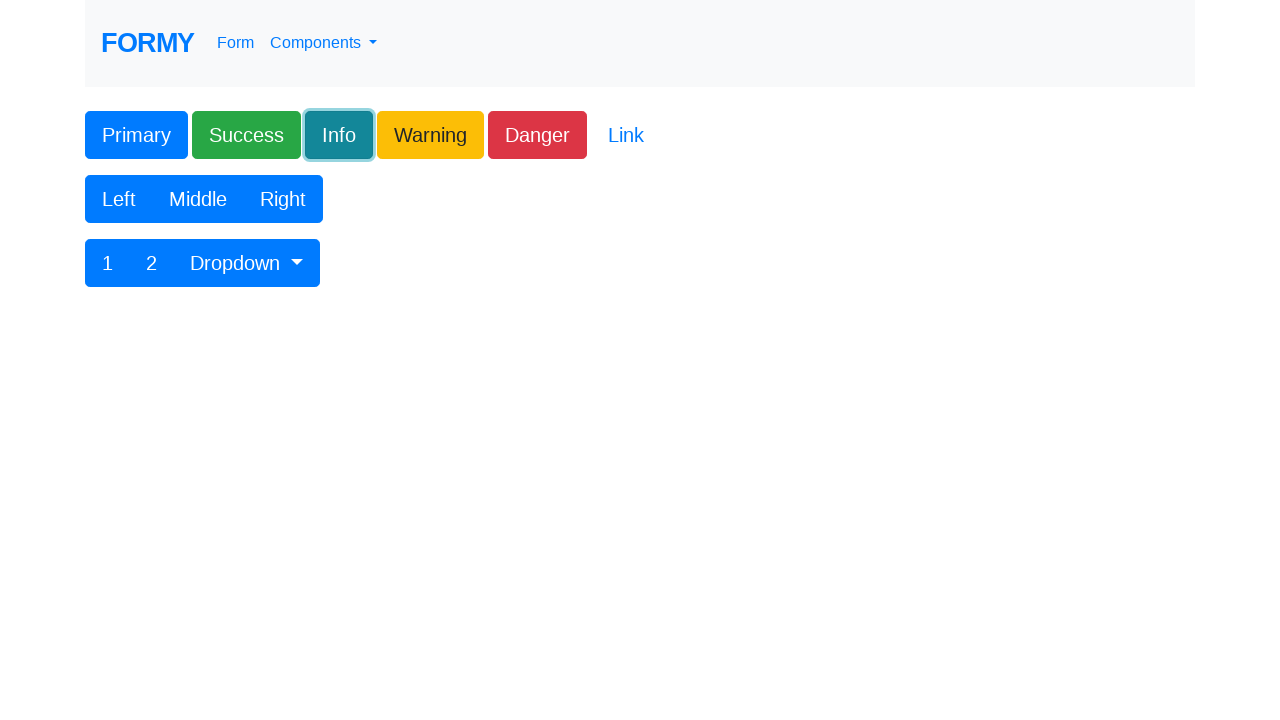

Clicked a button in the form group row at (538, 135) on xpath=//div[contains(@class,'form-group row')]//button >> nth=4
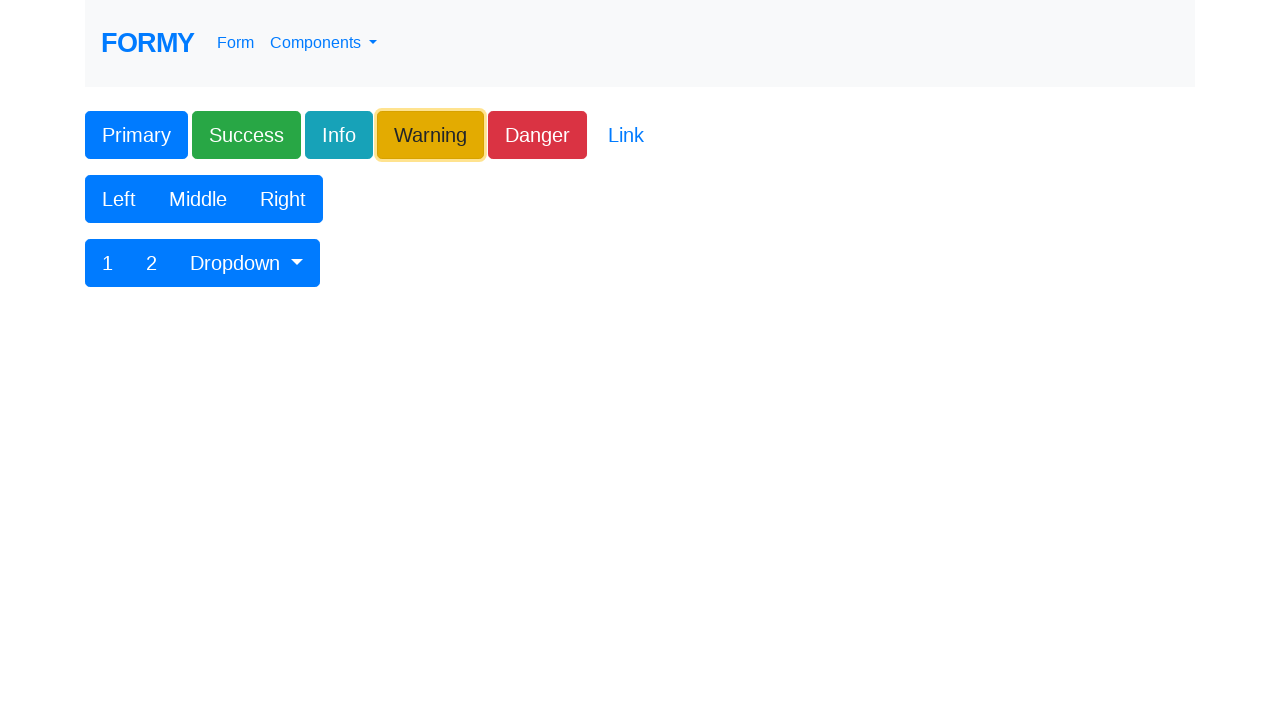

Clicked a button in the form group row at (626, 135) on xpath=//div[contains(@class,'form-group row')]//button >> nth=5
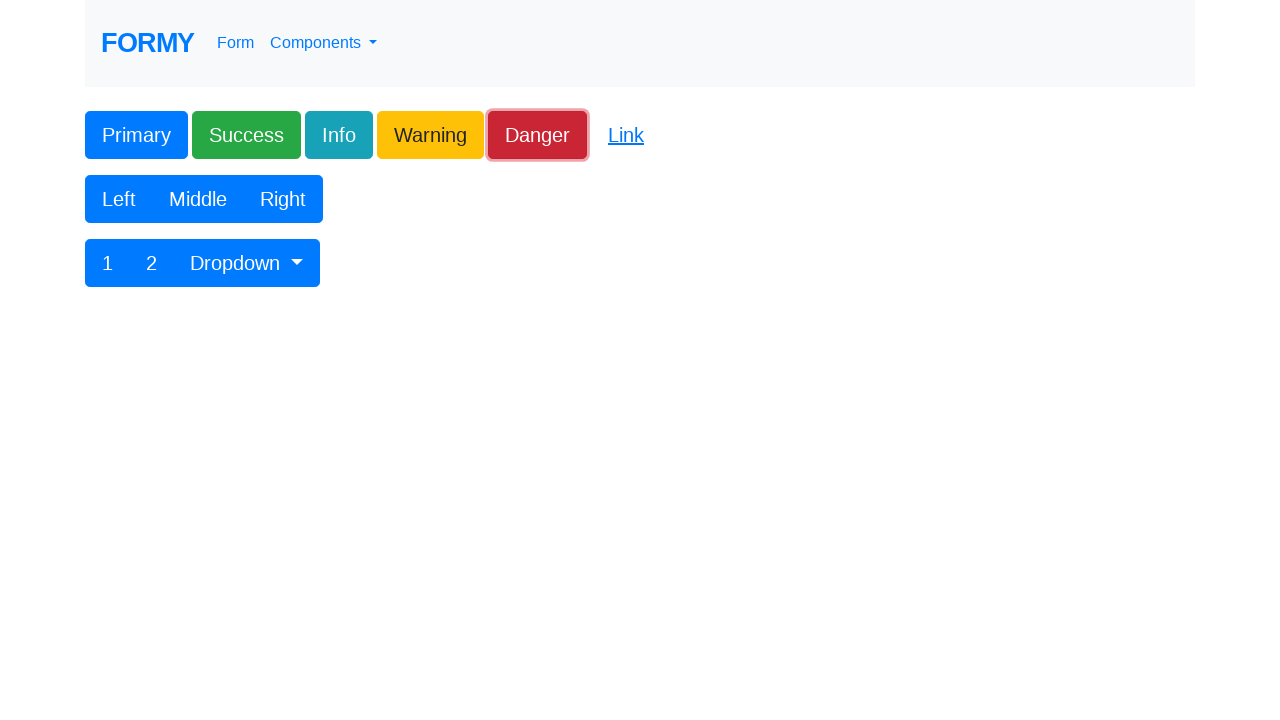

Clicked a button in the form group row at (119, 199) on xpath=//div[contains(@class,'form-group row')]//button >> nth=6
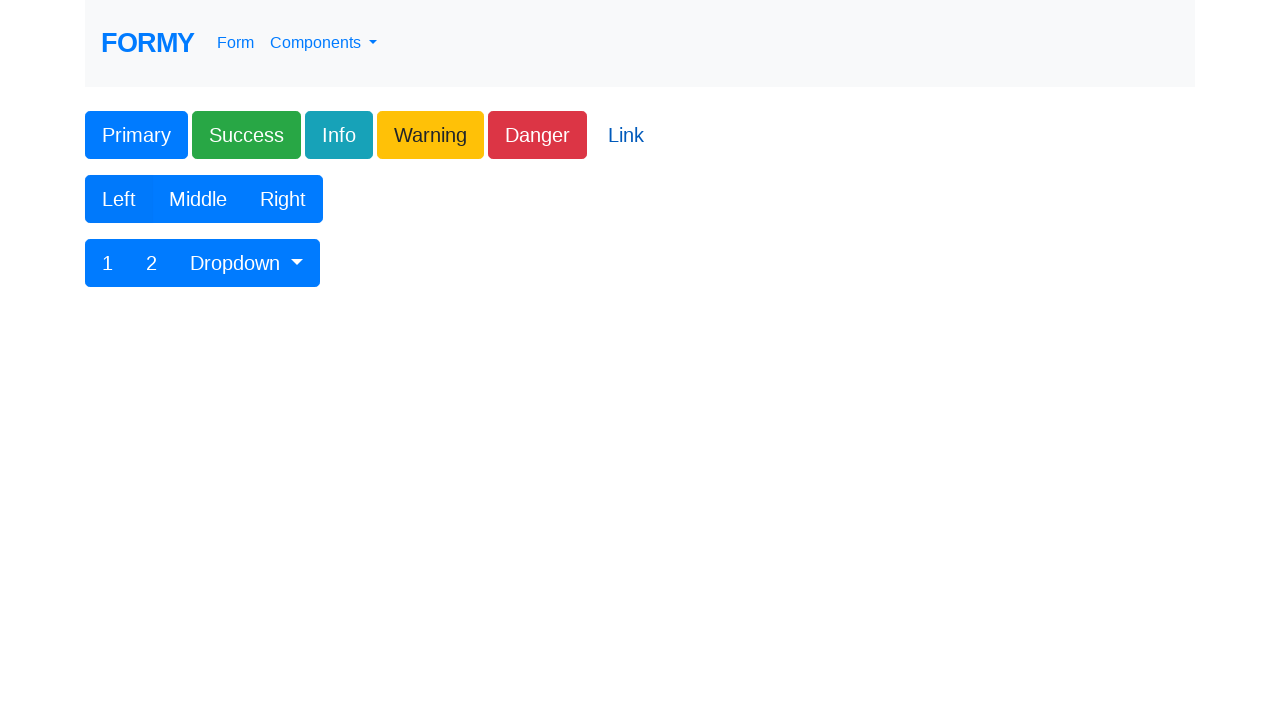

Clicked a button in the form group row at (198, 199) on xpath=//div[contains(@class,'form-group row')]//button >> nth=7
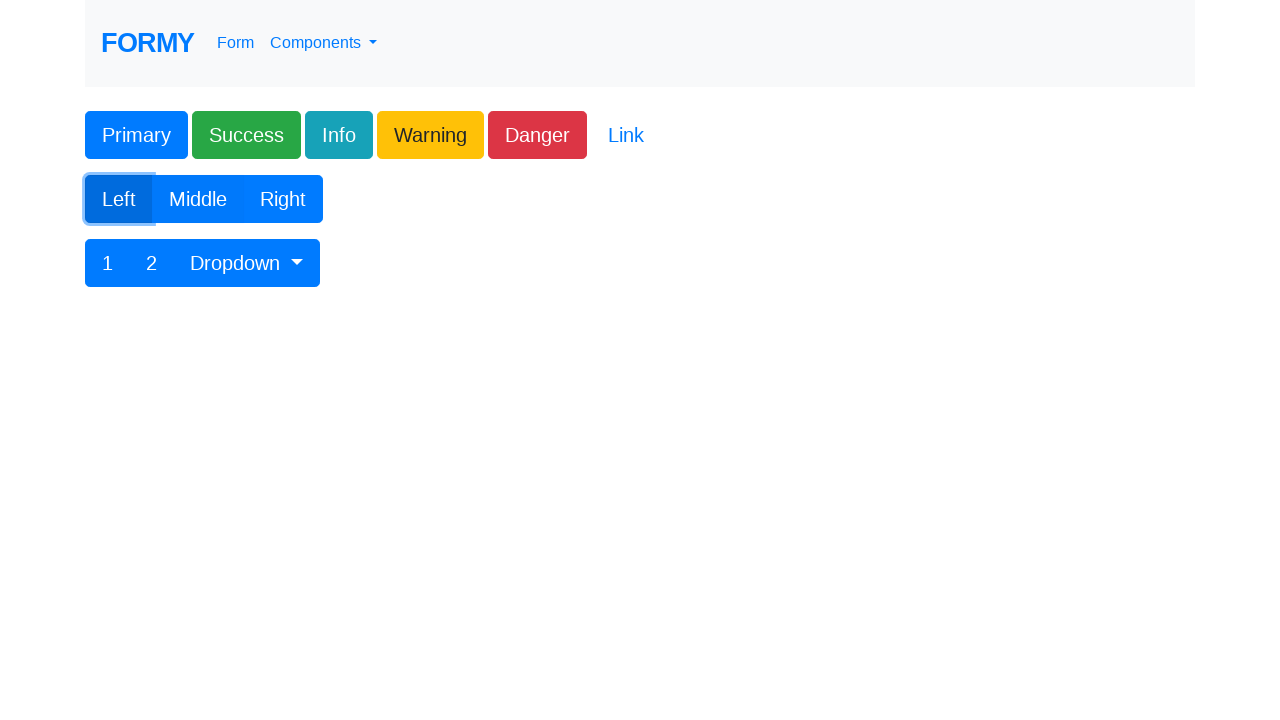

Clicked a button in the form group row at (283, 199) on xpath=//div[contains(@class,'form-group row')]//button >> nth=8
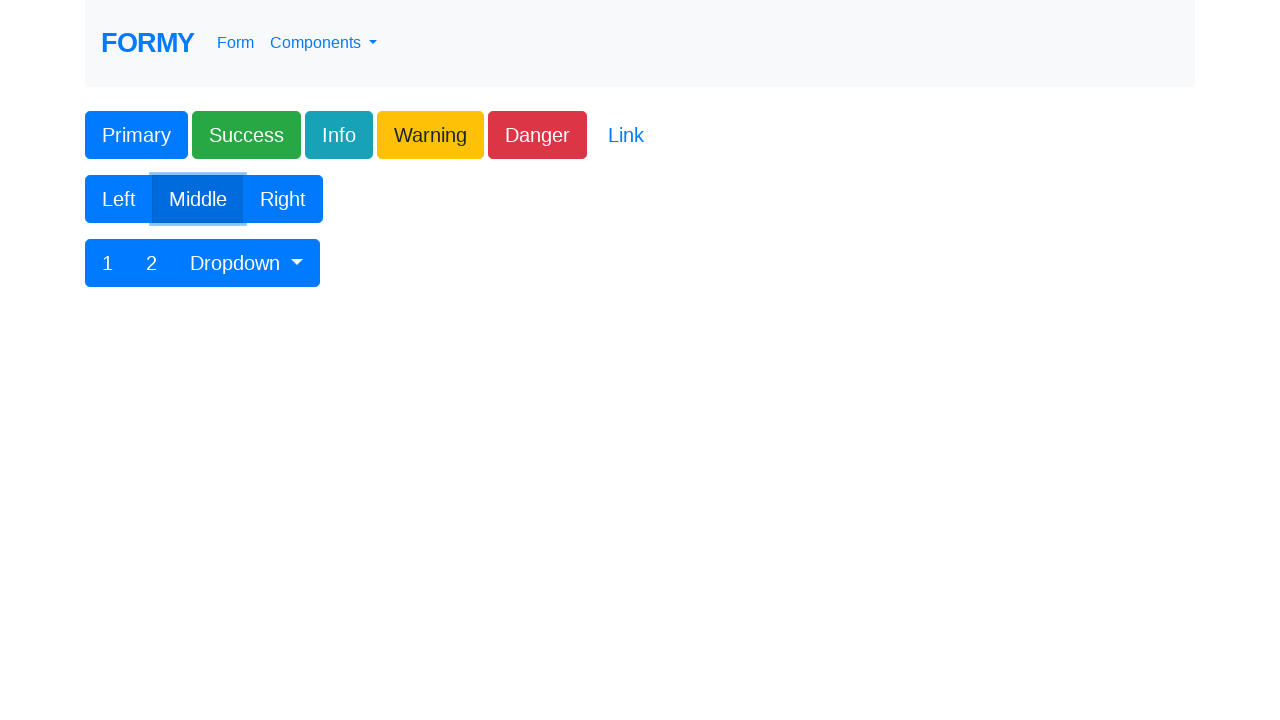

Clicked a button in the form group row at (108, 263) on xpath=//div[contains(@class,'form-group row')]//button >> nth=9
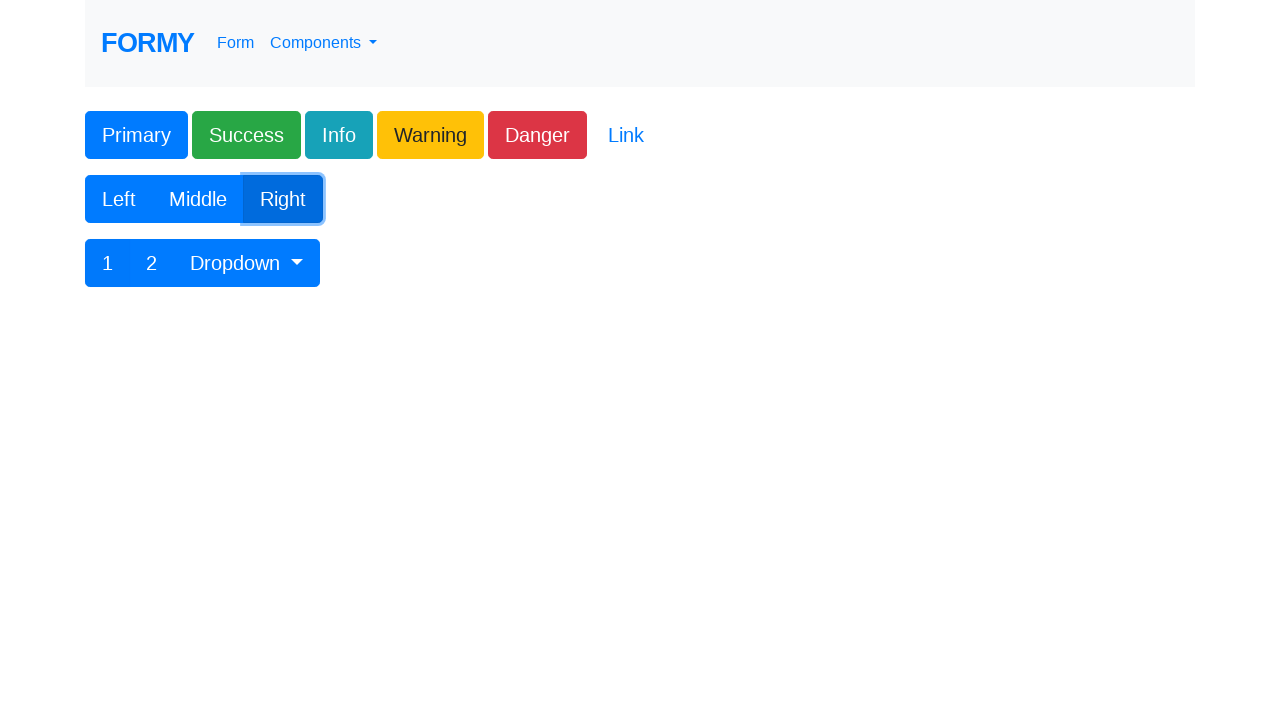

Clicked a button in the form group row at (152, 263) on xpath=//div[contains(@class,'form-group row')]//button >> nth=10
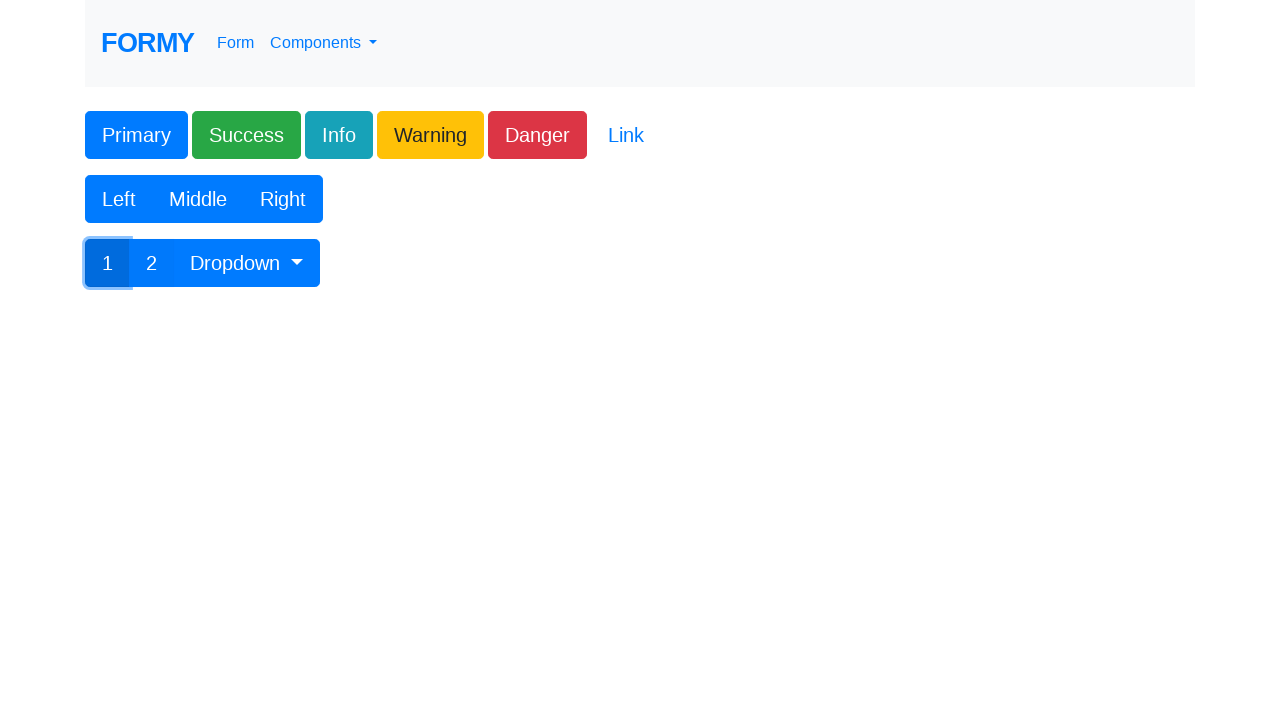

Clicked a button in the form group row at (247, 263) on xpath=//div[contains(@class,'form-group row')]//button >> nth=11
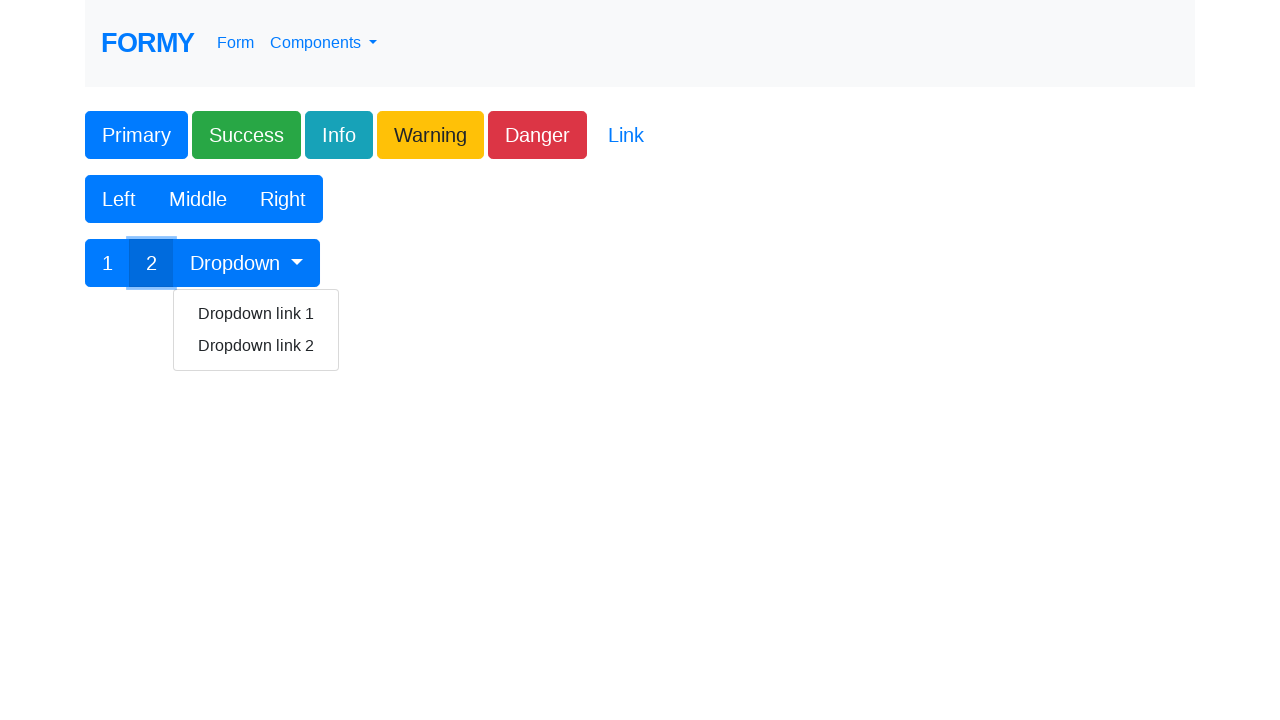

Clicked first item in dropdown menu at (256, 314) on xpath=//div[@class='btn-group show']//a[1]
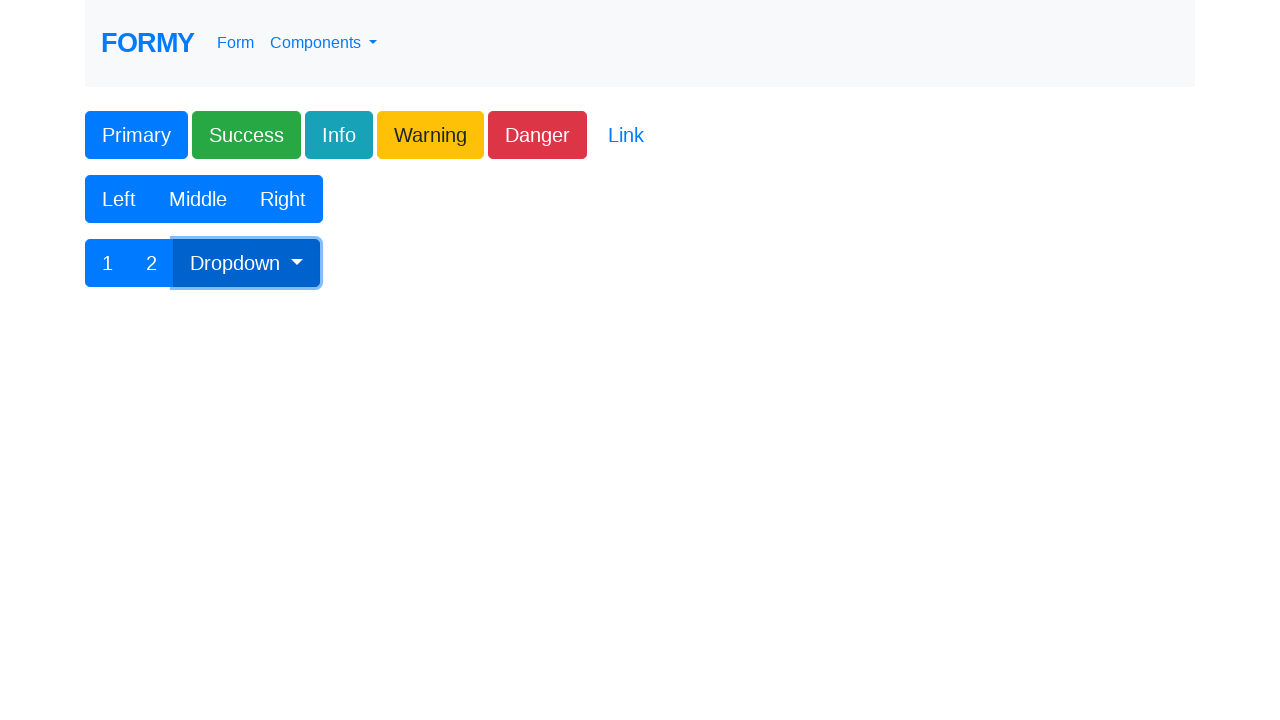

Clicked the dropdown button at (247, 263) on xpath=//div[@class='btn-group']/div/button
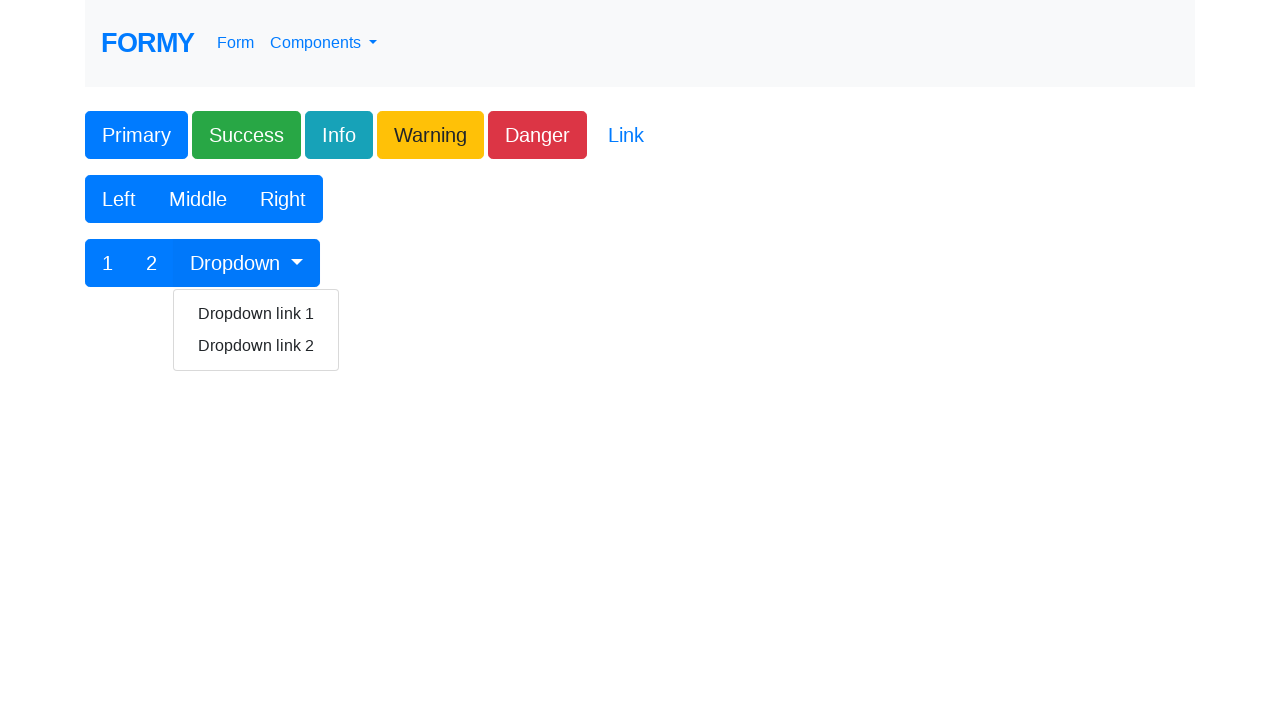

Clicked second item in dropdown menu at (256, 346) on xpath=//div[@class='btn-group show']//a[2]
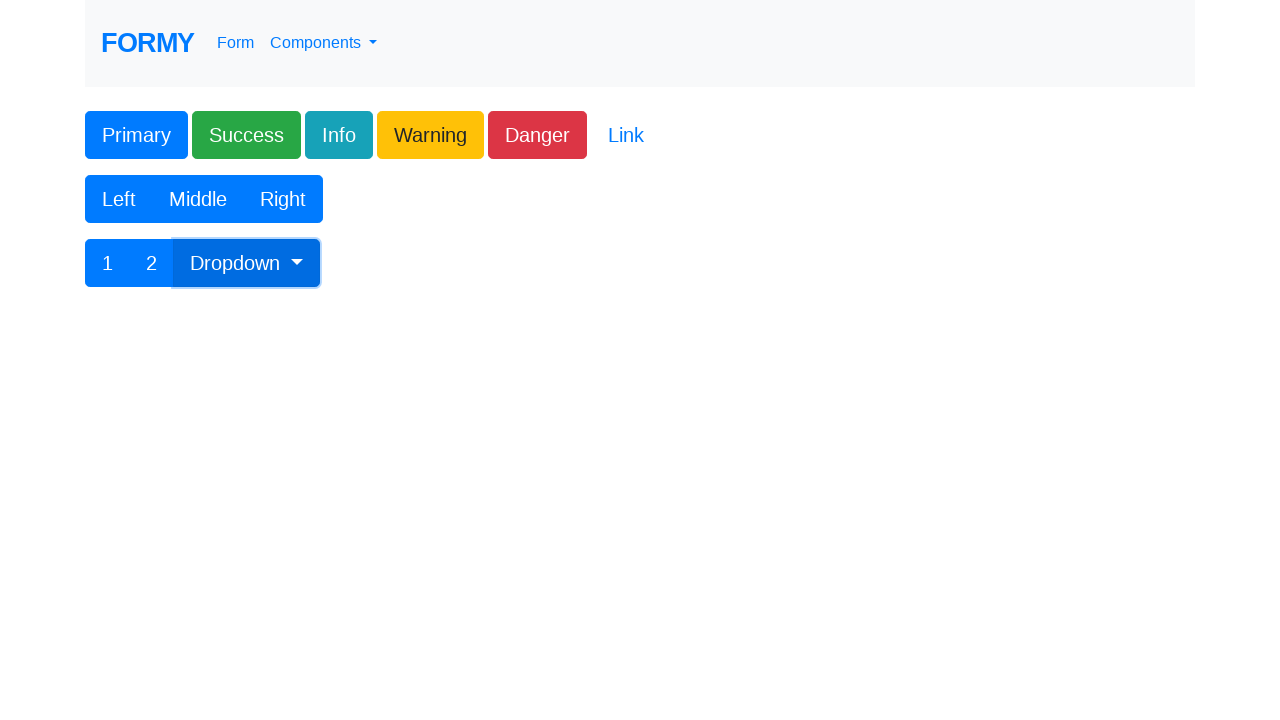

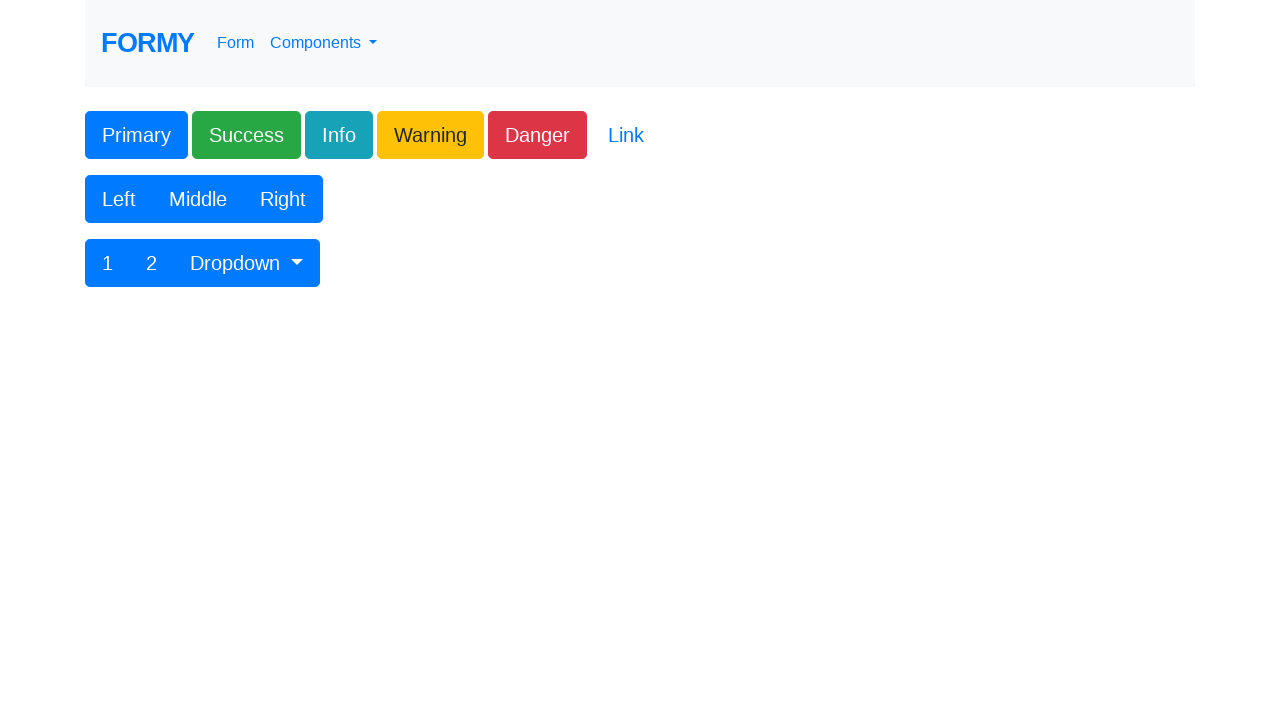